Fills out a comprehensive practice form on DemoQA including personal details, date of birth selection, subjects, hobbies, address, and state/city selection, then verifies the submitted data in a confirmation modal.

Starting URL: https://demoqa.com/automation-practice-form

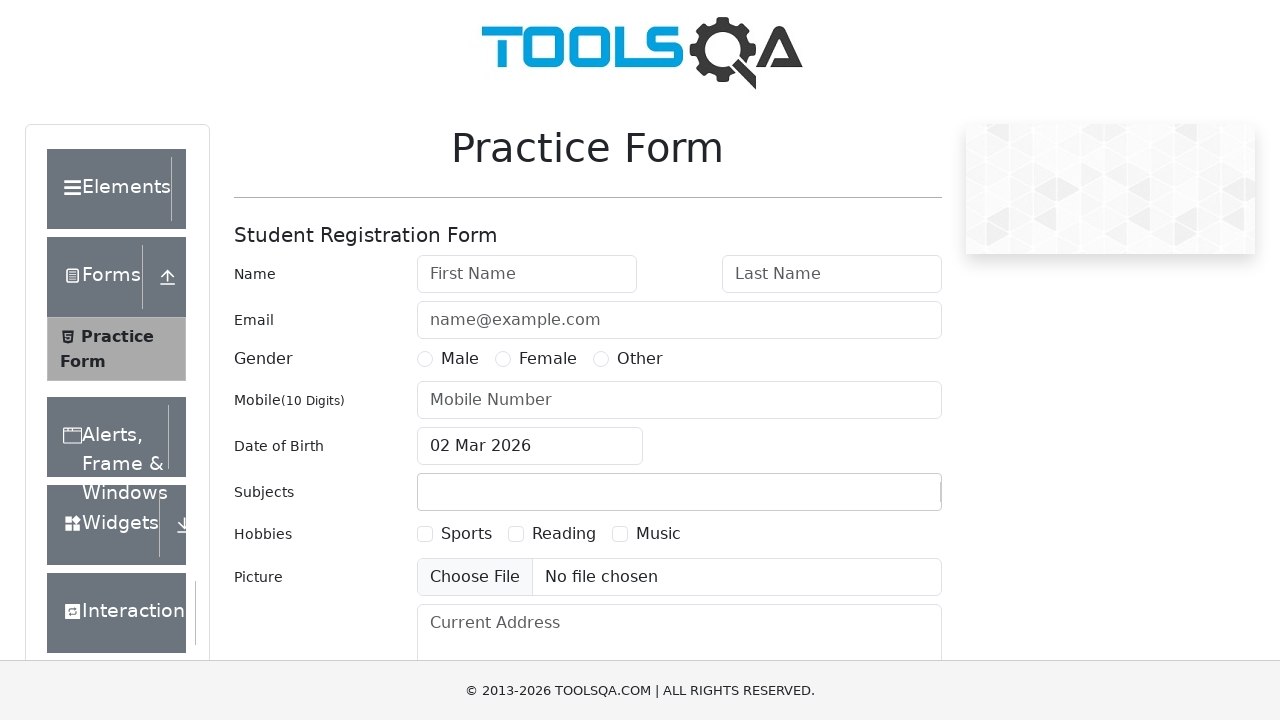

Scrolled down 300px to reveal form elements
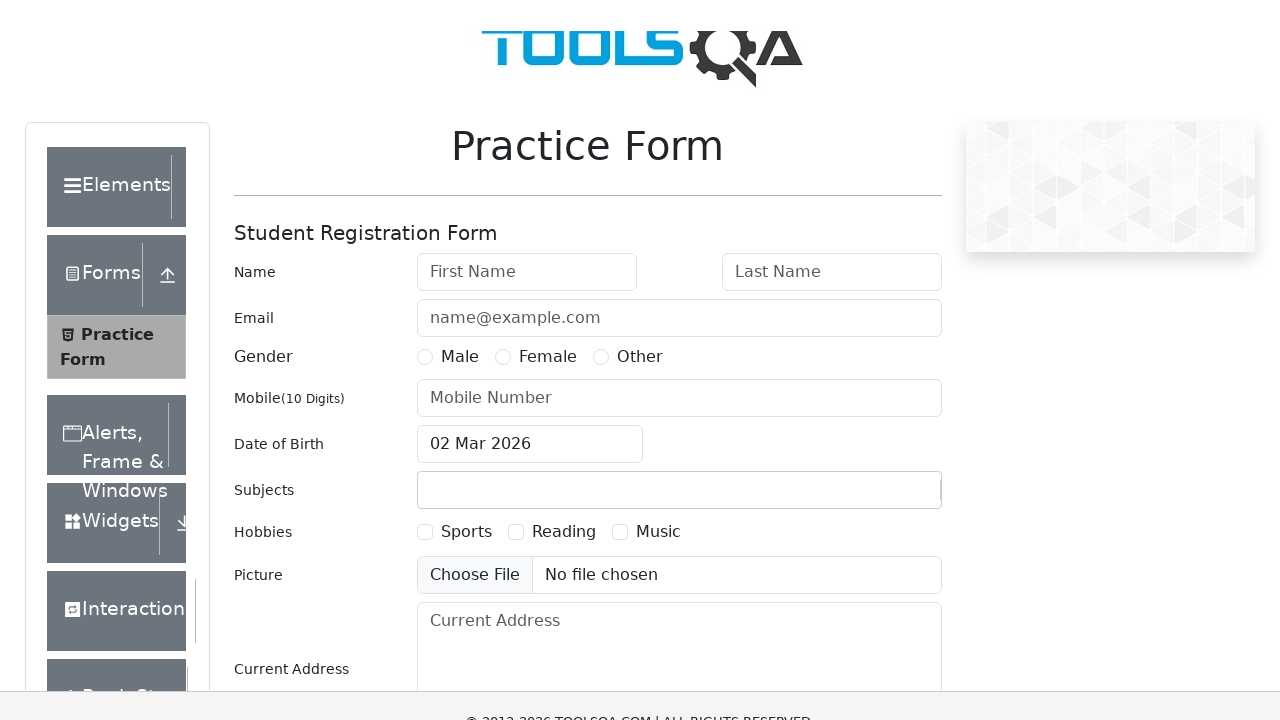

Filled first name field with 'Michael' on #firstName
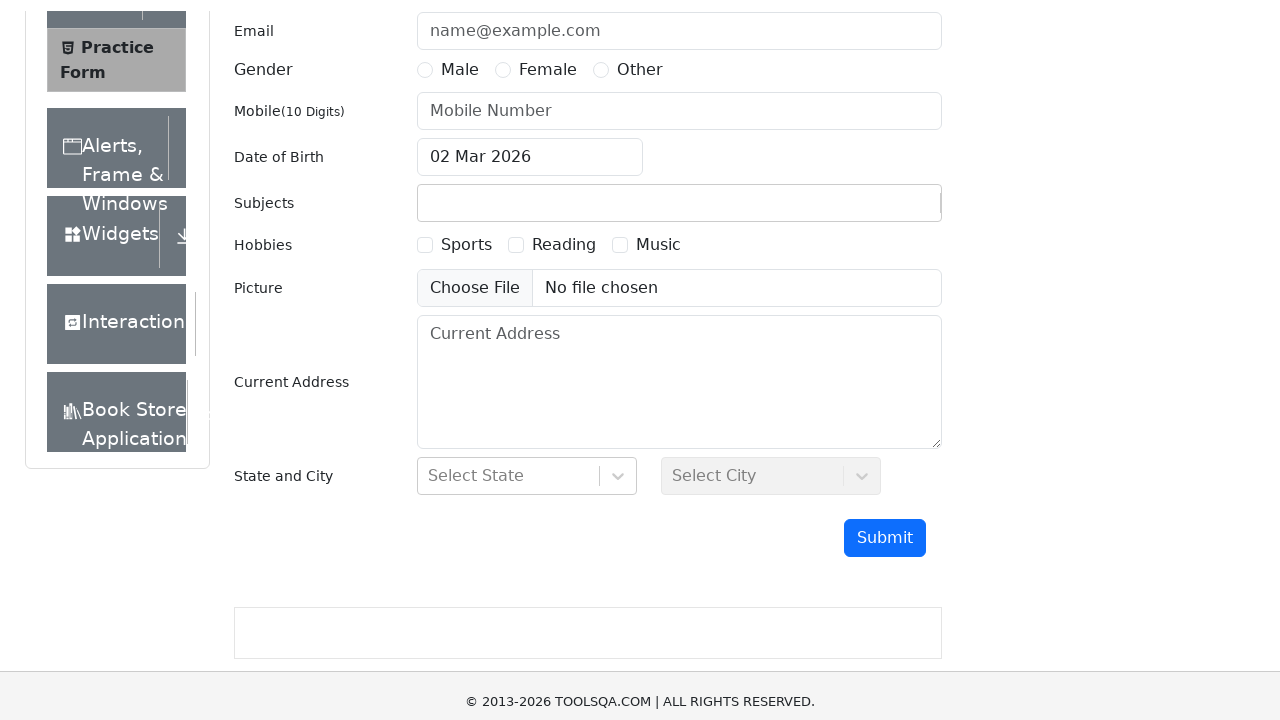

Filled last name field with 'Thompson' on #lastName
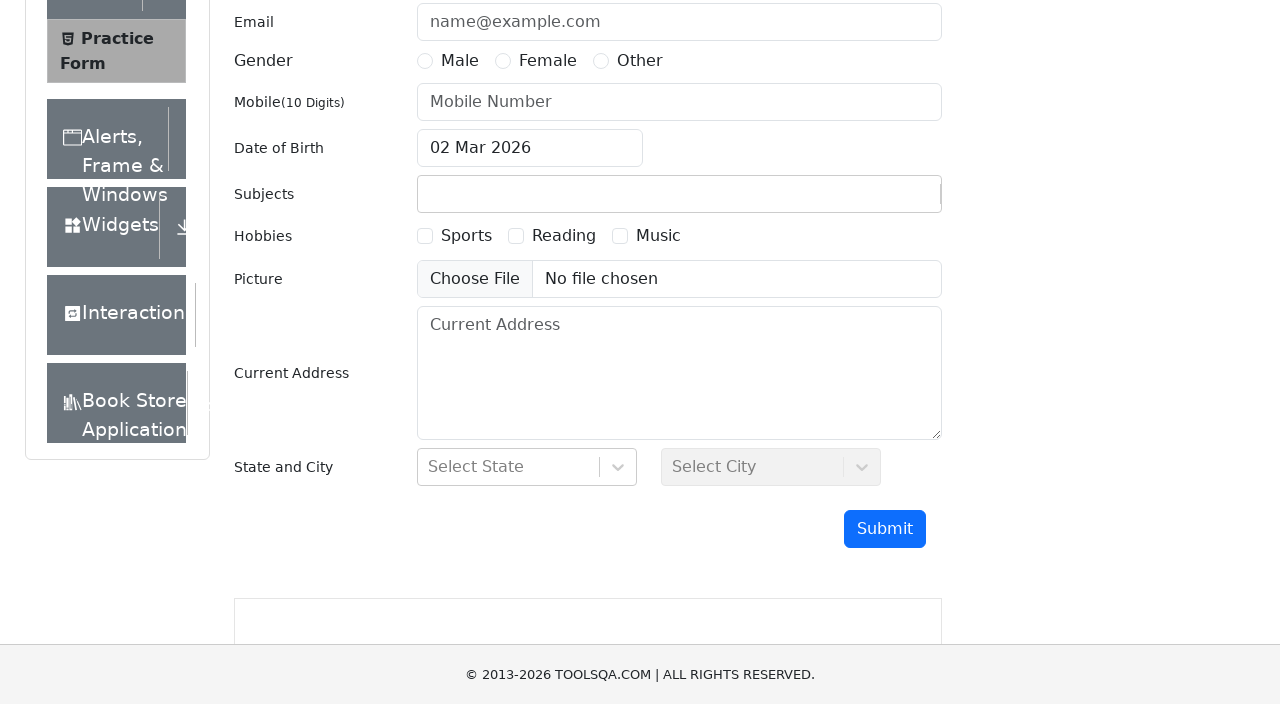

Filled email field with 'michael.thompson@example.com' on #userEmail
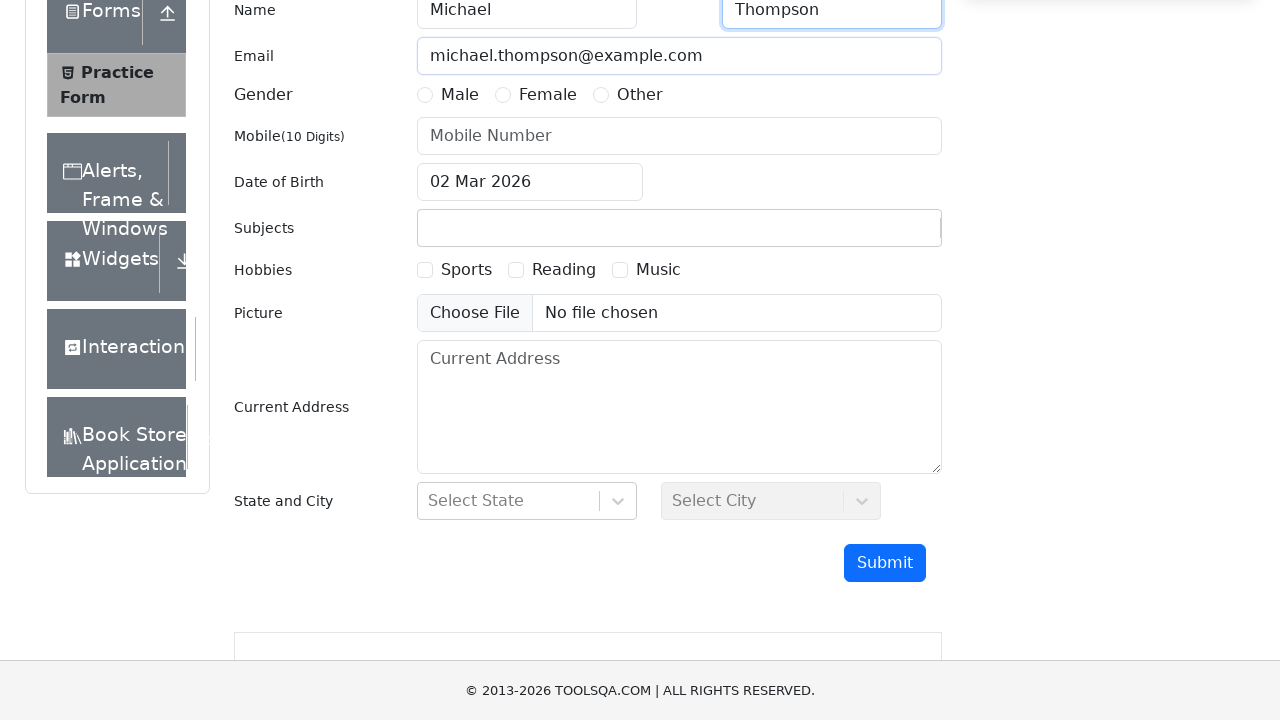

Selected Male gender option at (460, 95) on label[for='gender-radio-1']
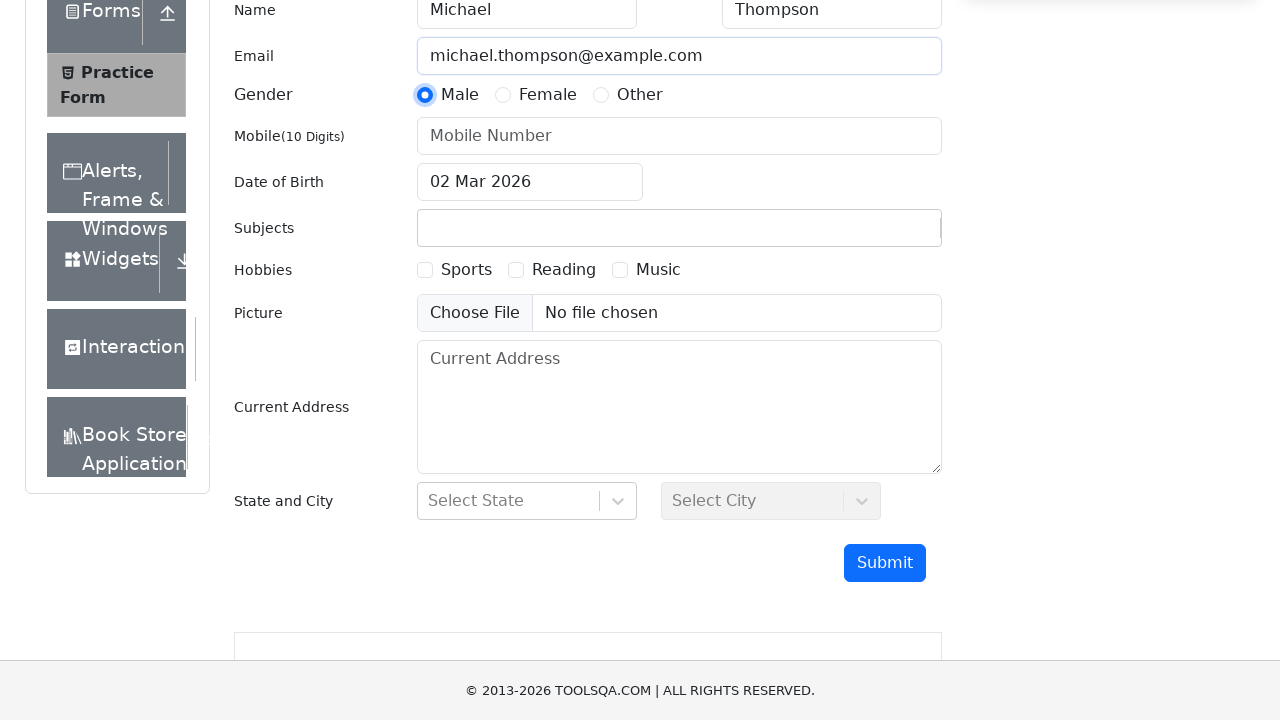

Filled mobile number field with '5551234567' on #userNumber
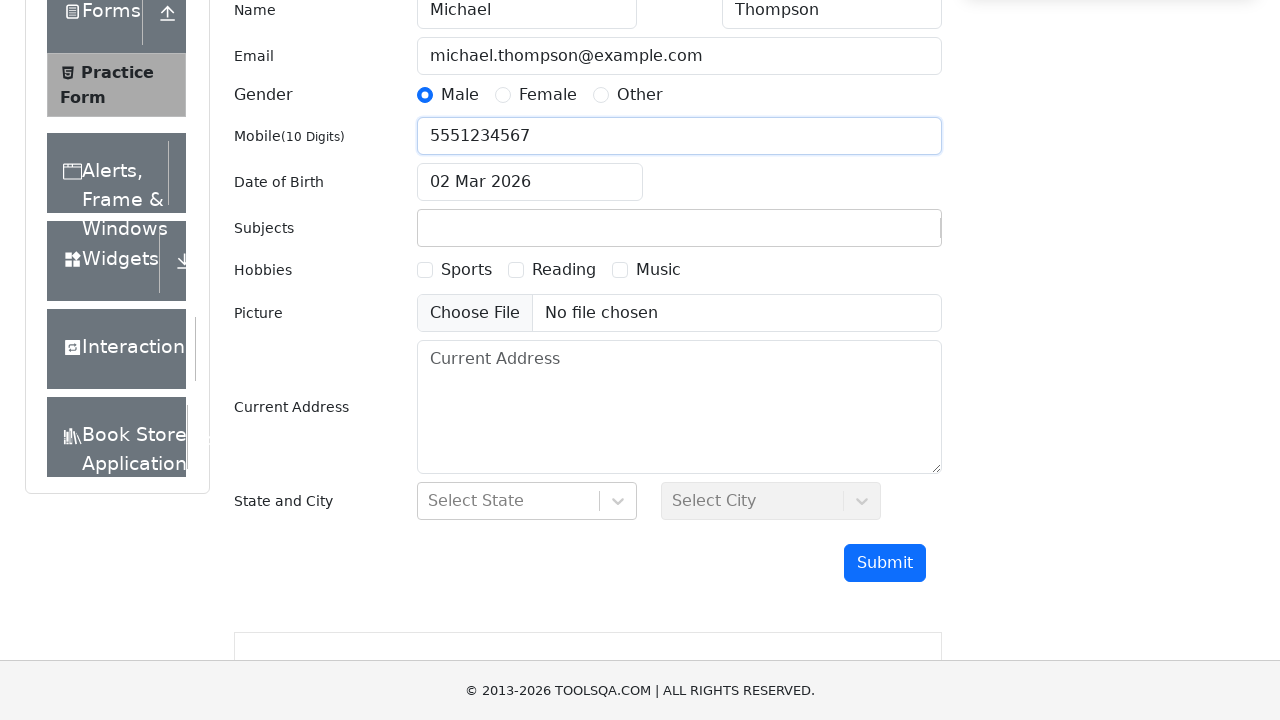

Clicked date of birth input to open date picker at (530, 182) on #dateOfBirthInput
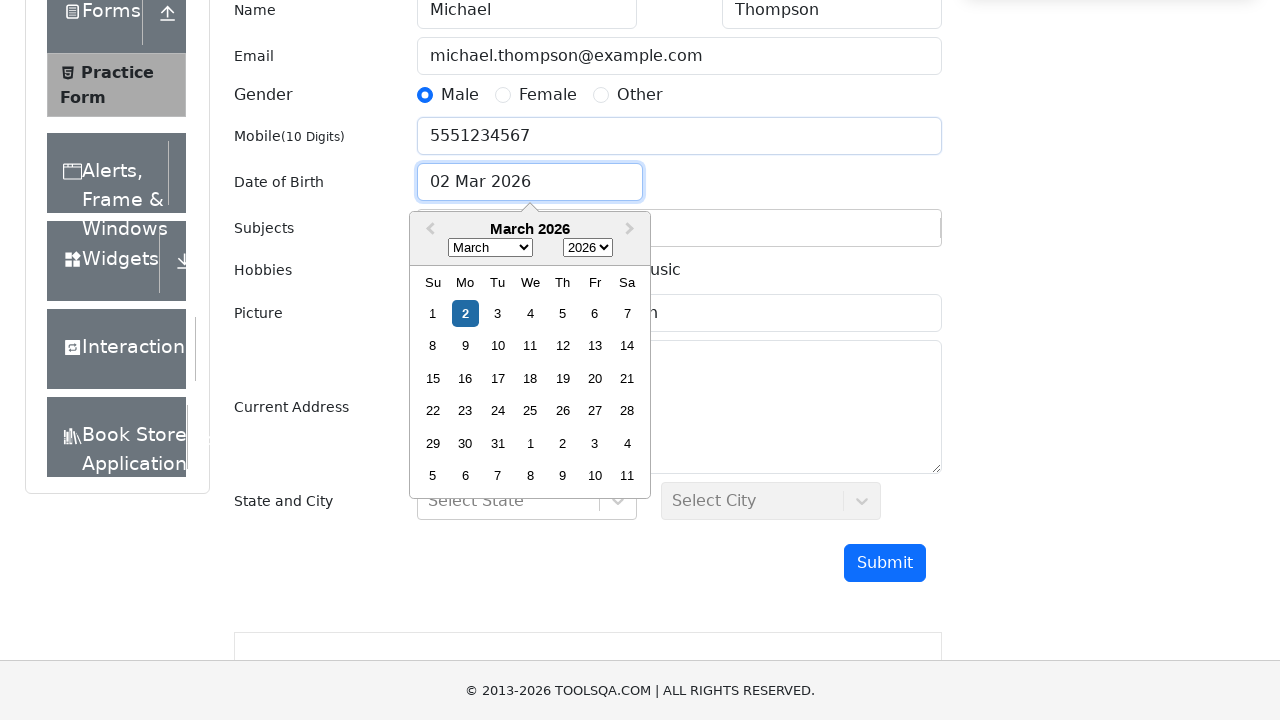

Selected March from month dropdown on .react-datepicker__month-select
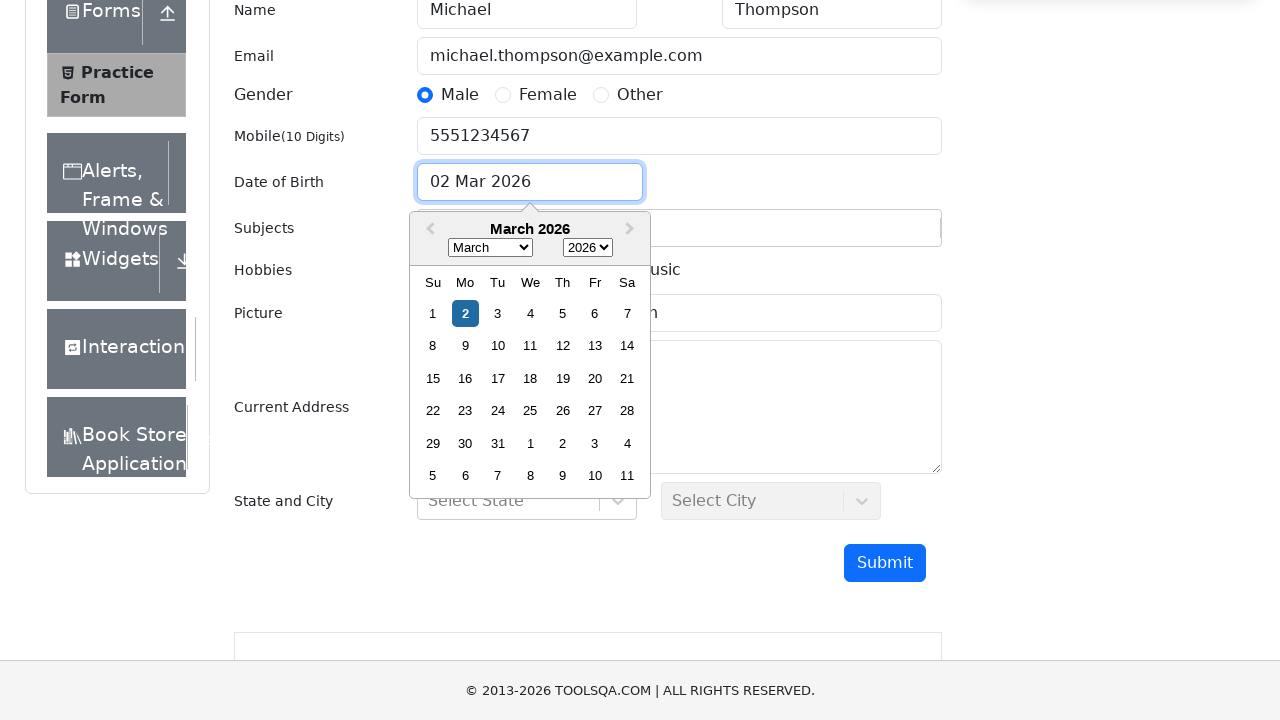

Selected 1995 from year dropdown on .react-datepicker__year-select
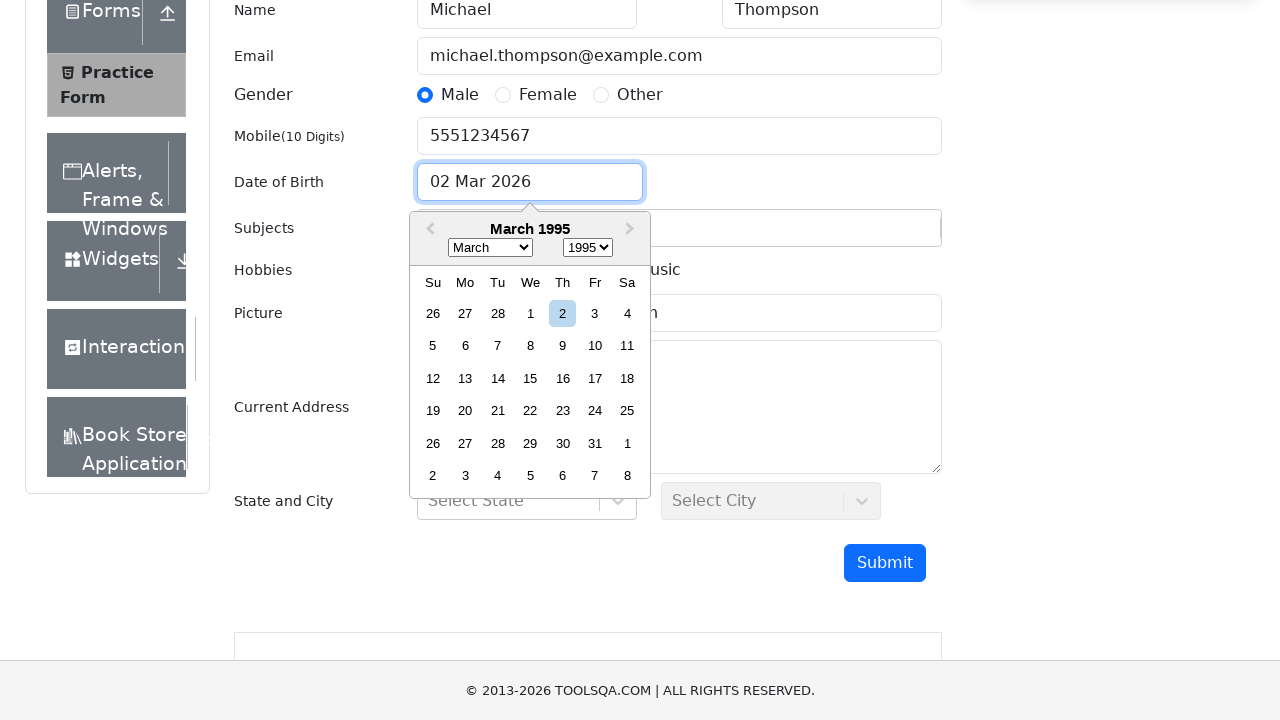

Selected day 15 from date picker at (530, 378) on xpath=//div[contains(@class,'react-datepicker__day') and not(contains(@class,'ou
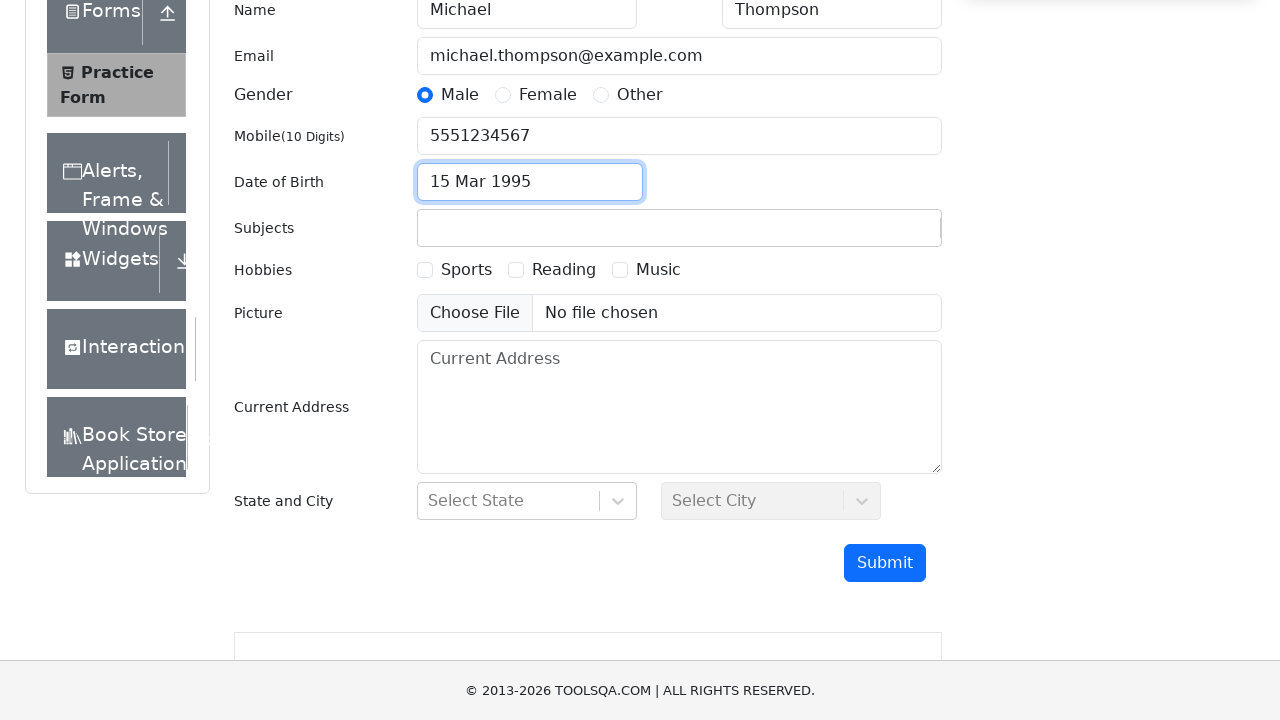

Filled subjects field with 'Maths' on #subjectsInput
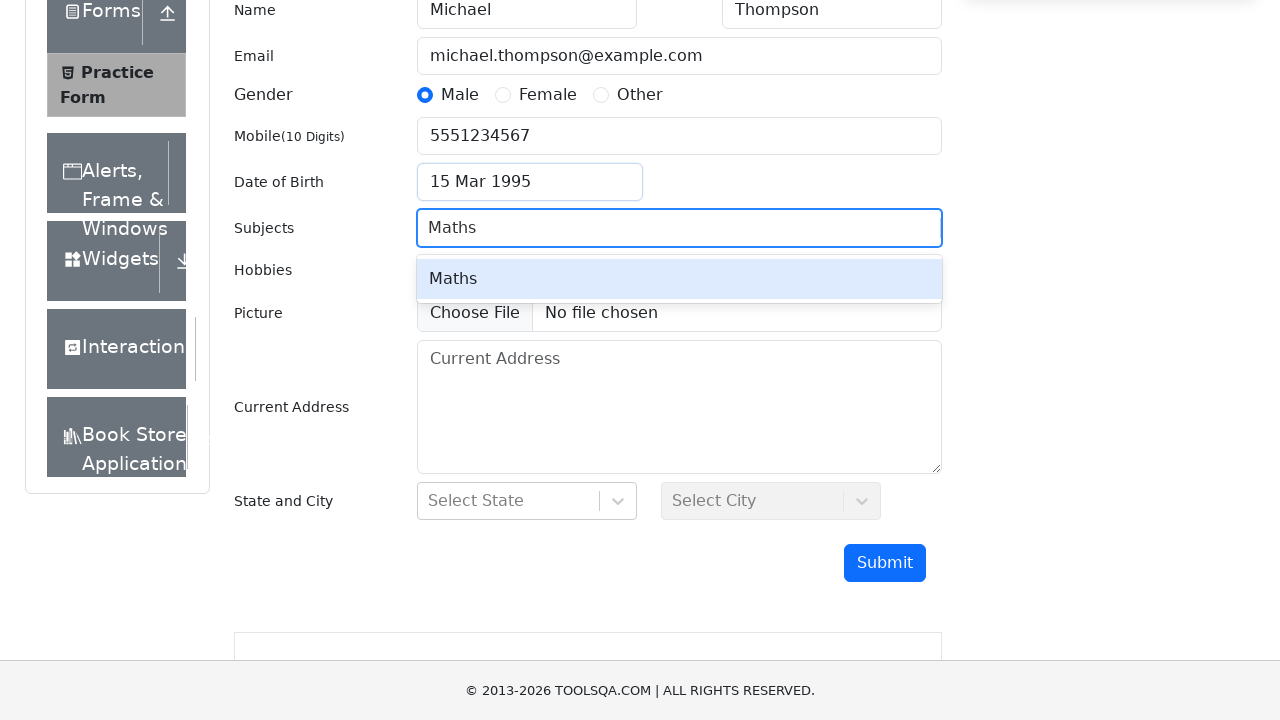

Pressed Tab to confirm Maths subject on #subjectsInput
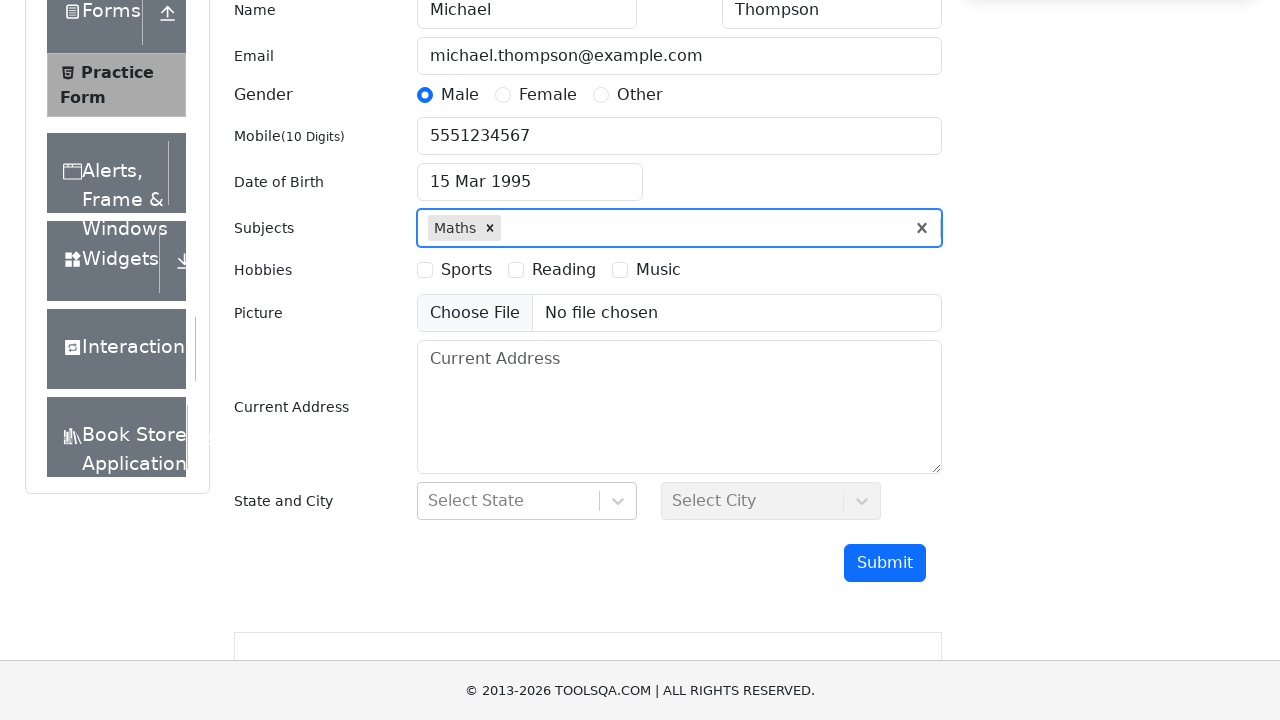

Filled subjects field with 'Physics' on #subjectsInput
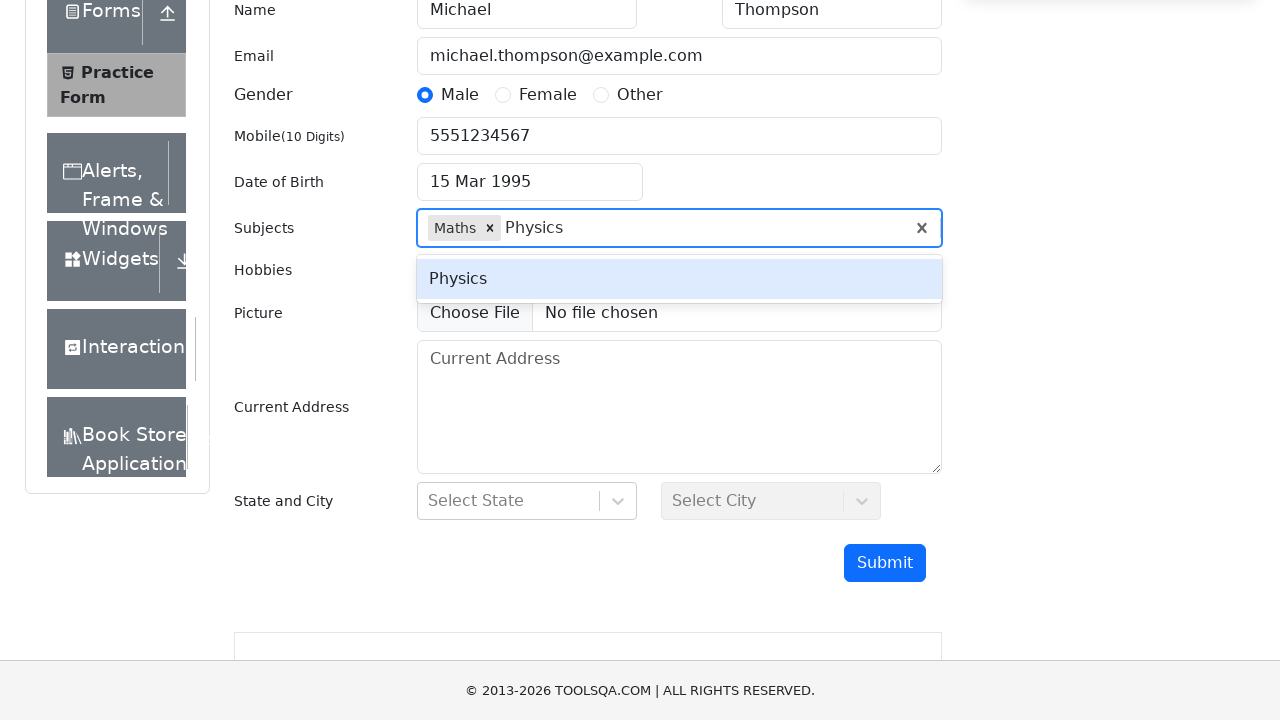

Pressed Tab to confirm Physics subject on #subjectsInput
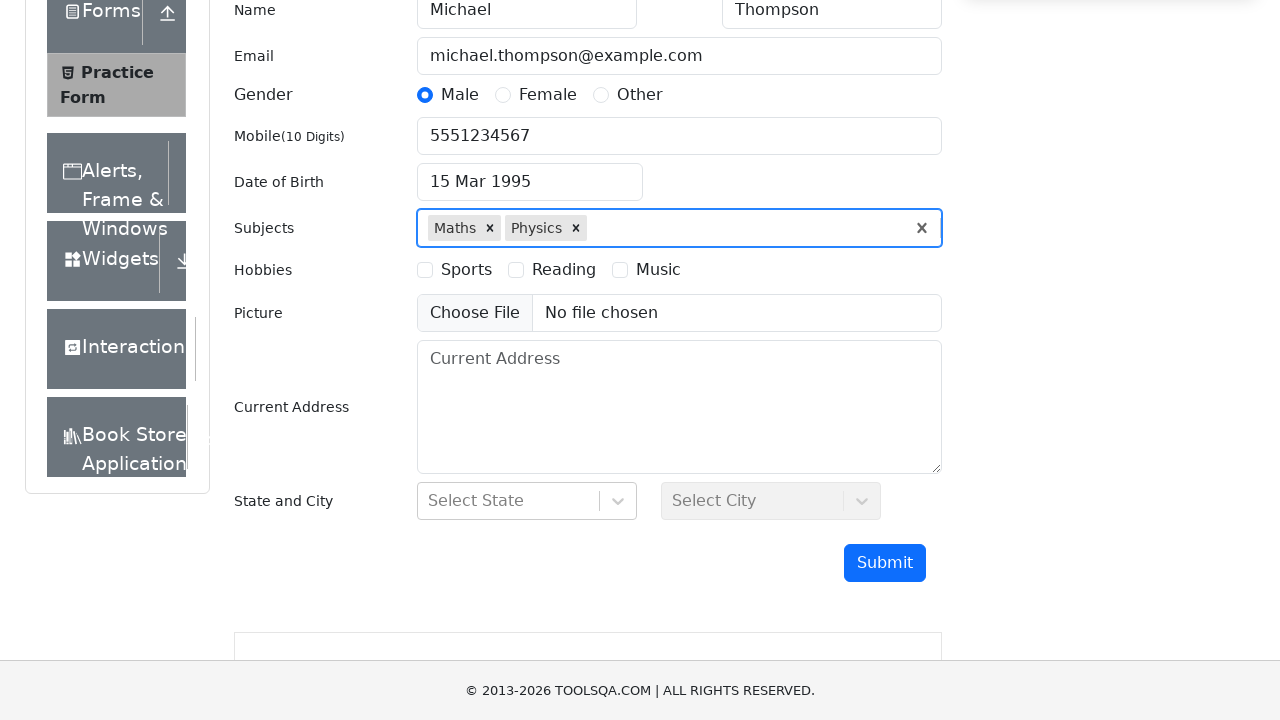

Scrolled down 300px to reveal hobbies section
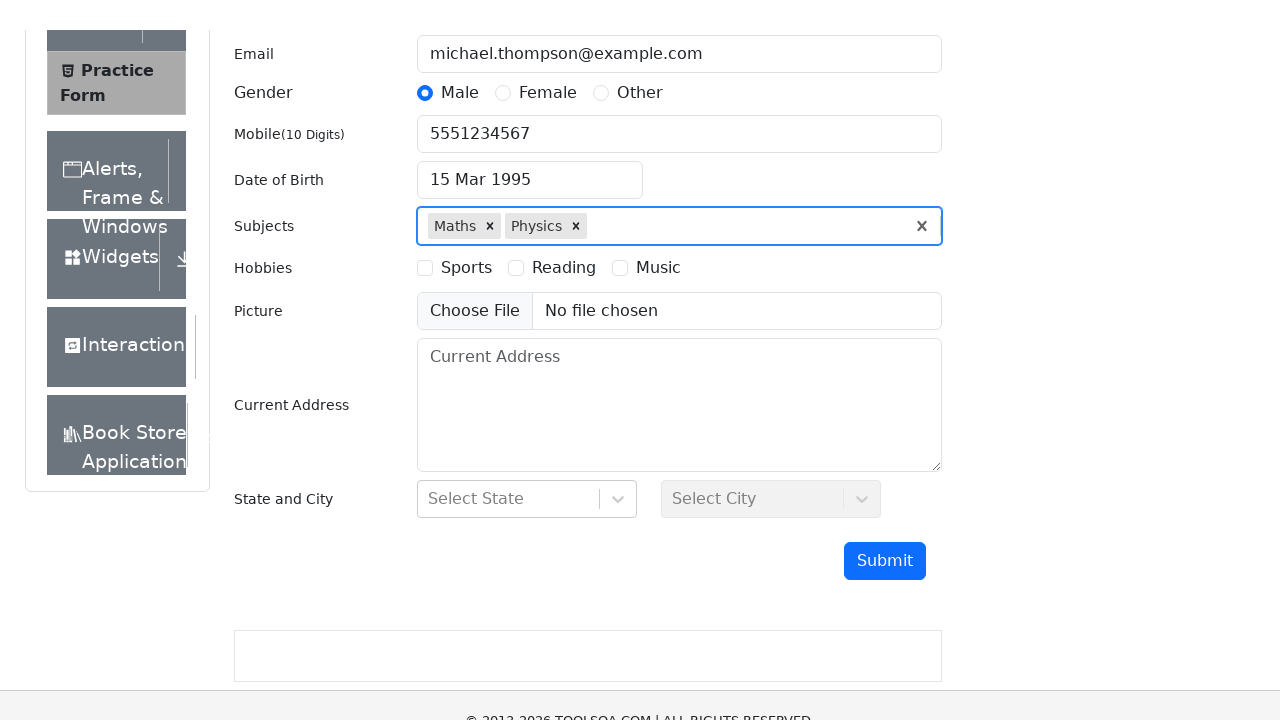

Selected Sports hobby checkbox at (466, 206) on label[for='hobbies-checkbox-1']
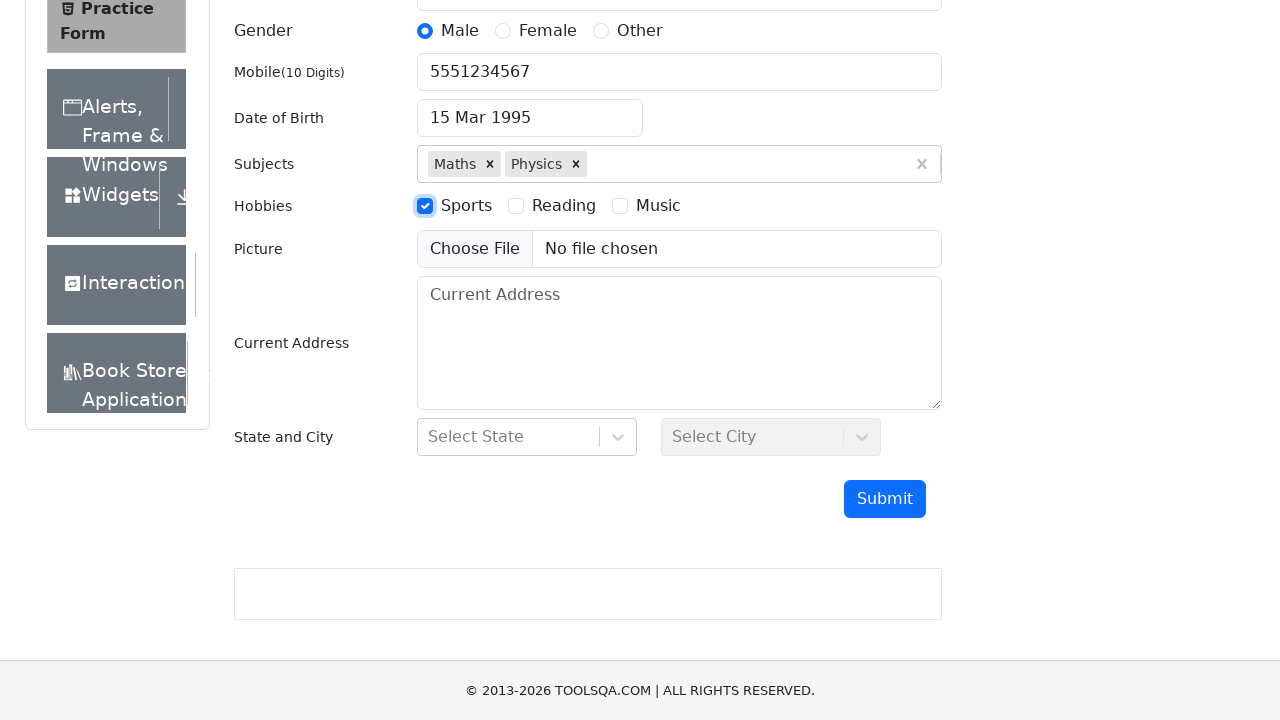

Selected Reading hobby checkbox at (564, 206) on label[for='hobbies-checkbox-2']
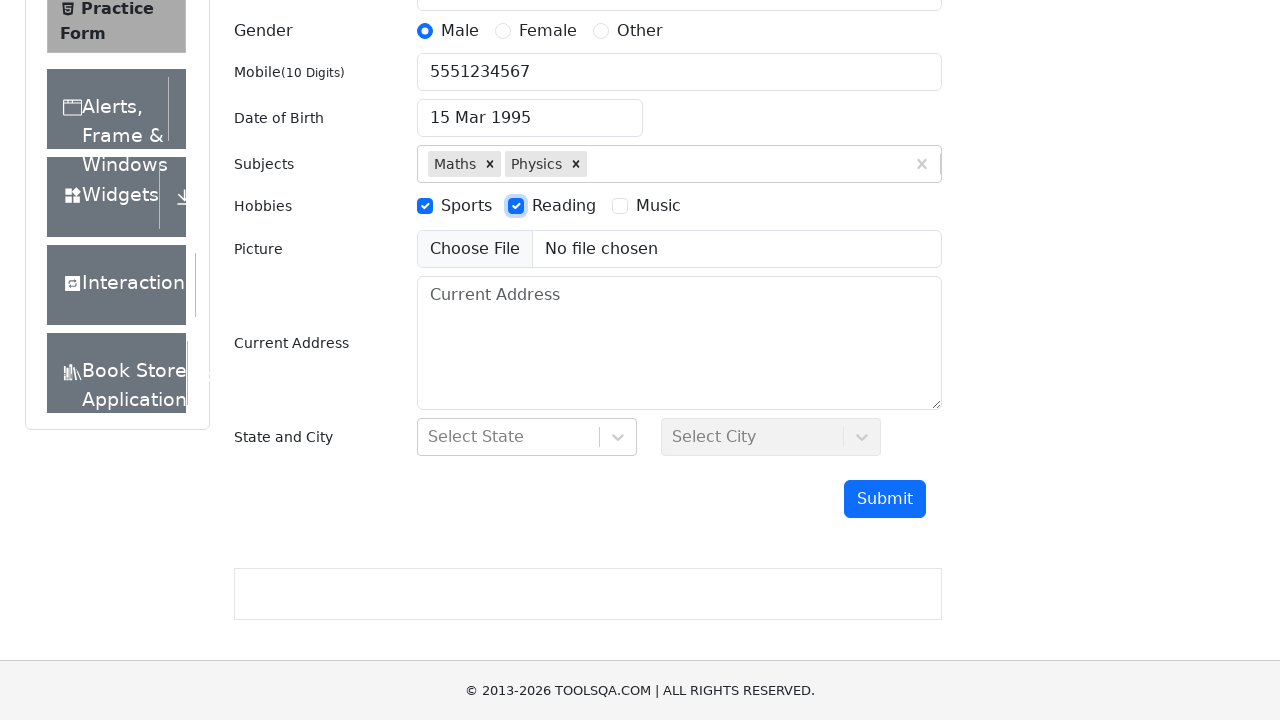

Filled current address field with '123 Oak Street, Apartment 4B' on #currentAddress
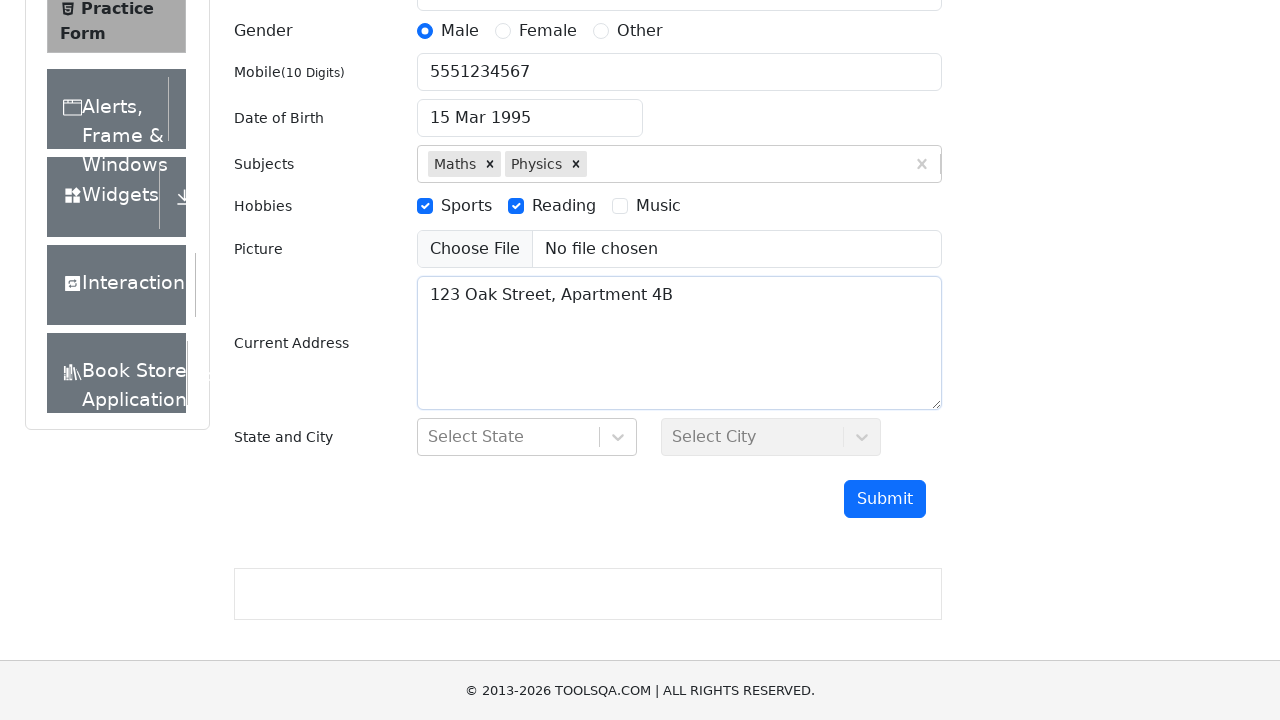

Filled state field with 'NCR' on #react-select-3-input
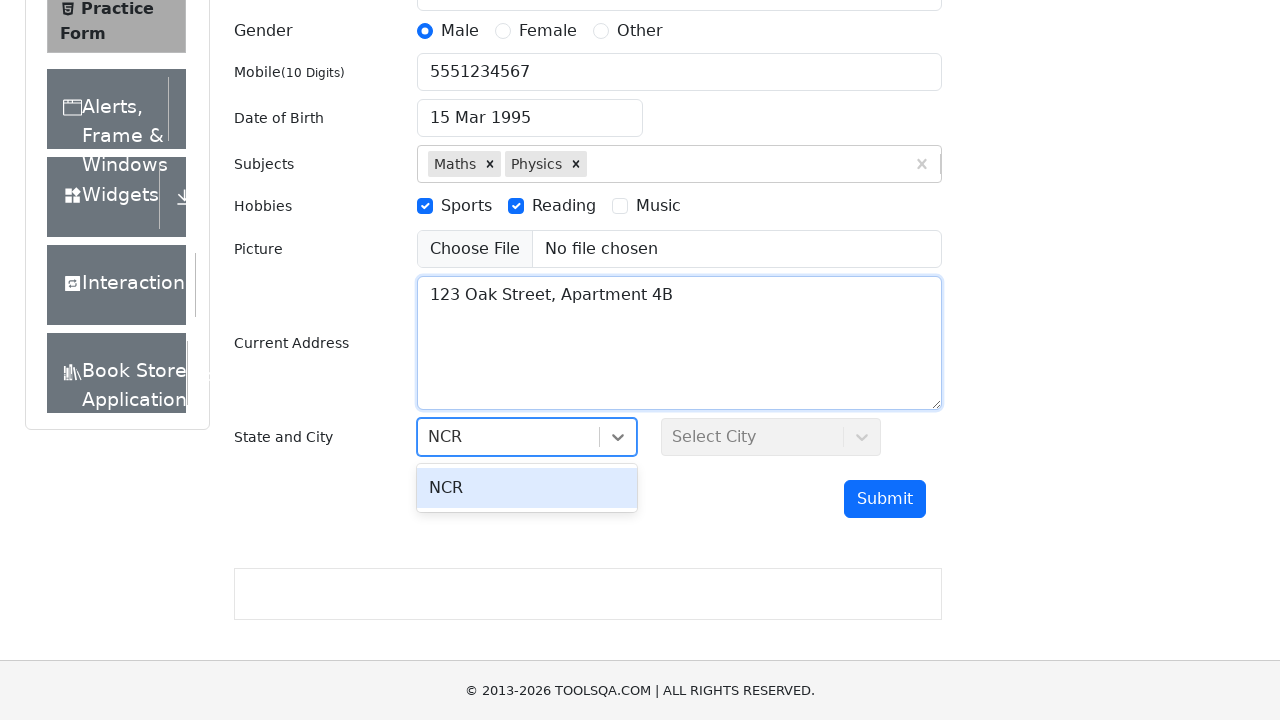

Pressed Enter to confirm NCR state selection on #react-select-3-input
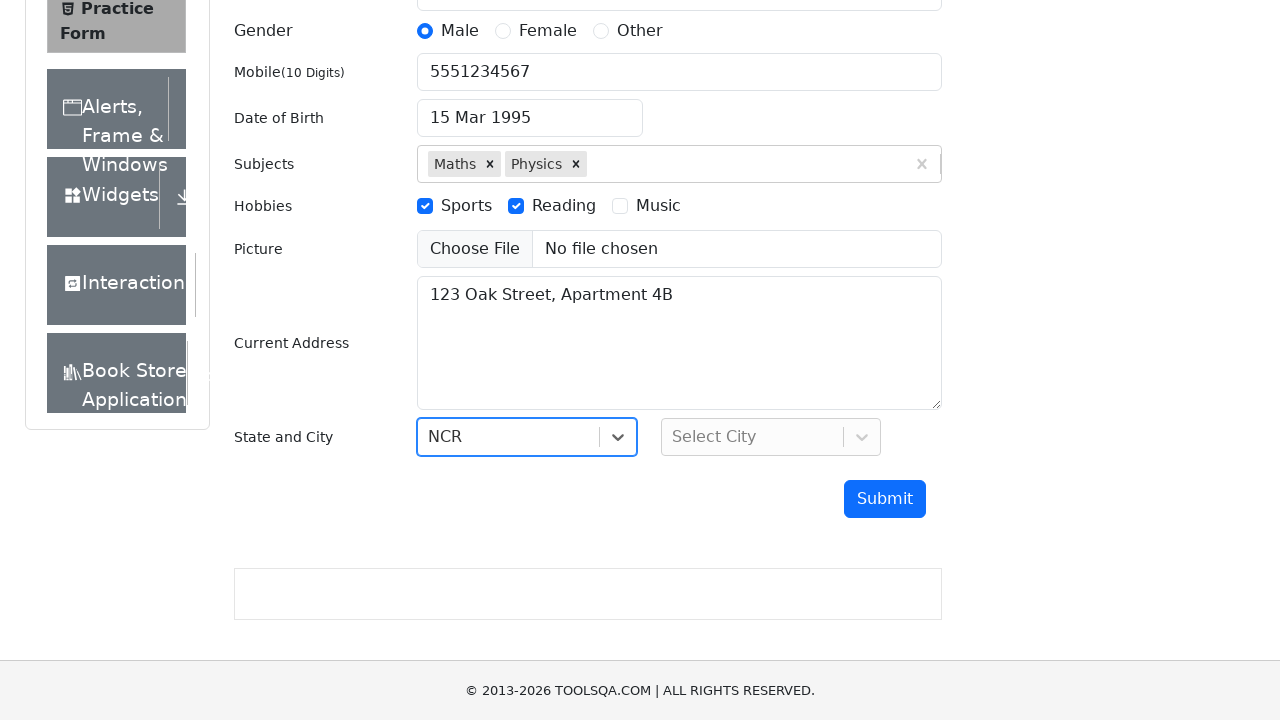

Filled city field with 'Delhi' on #react-select-4-input
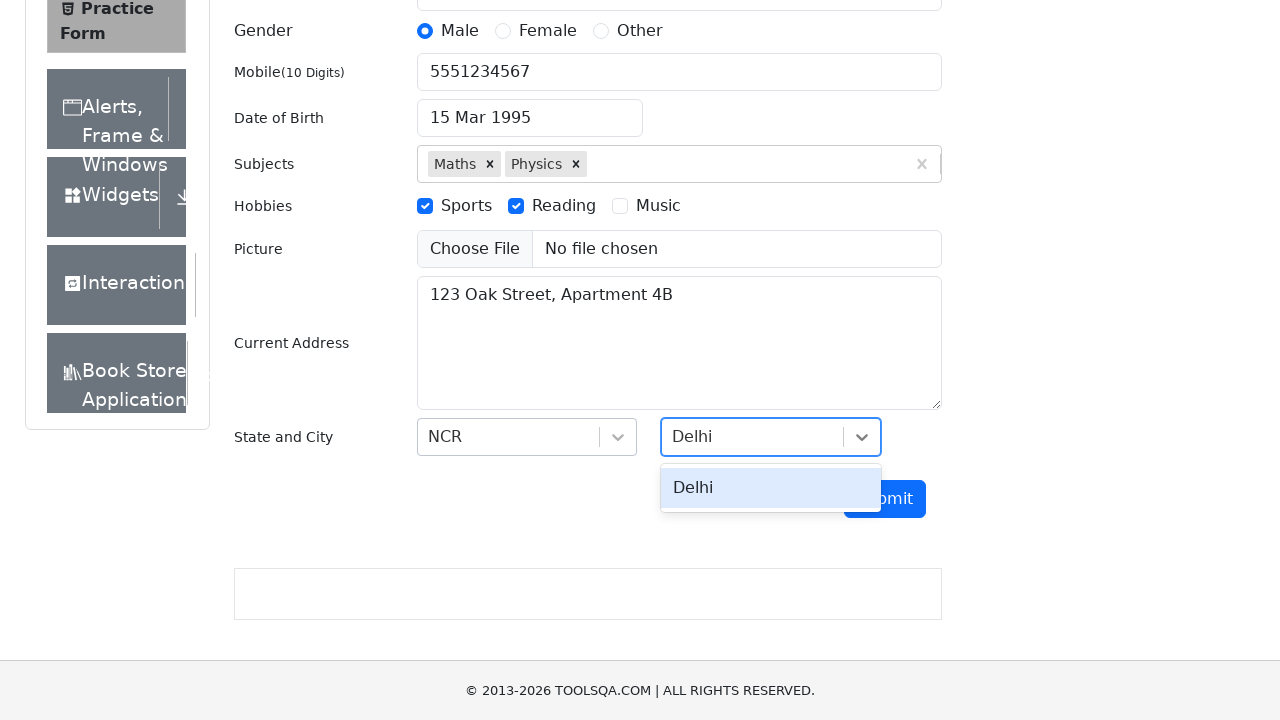

Pressed Enter to confirm Delhi city selection on #react-select-4-input
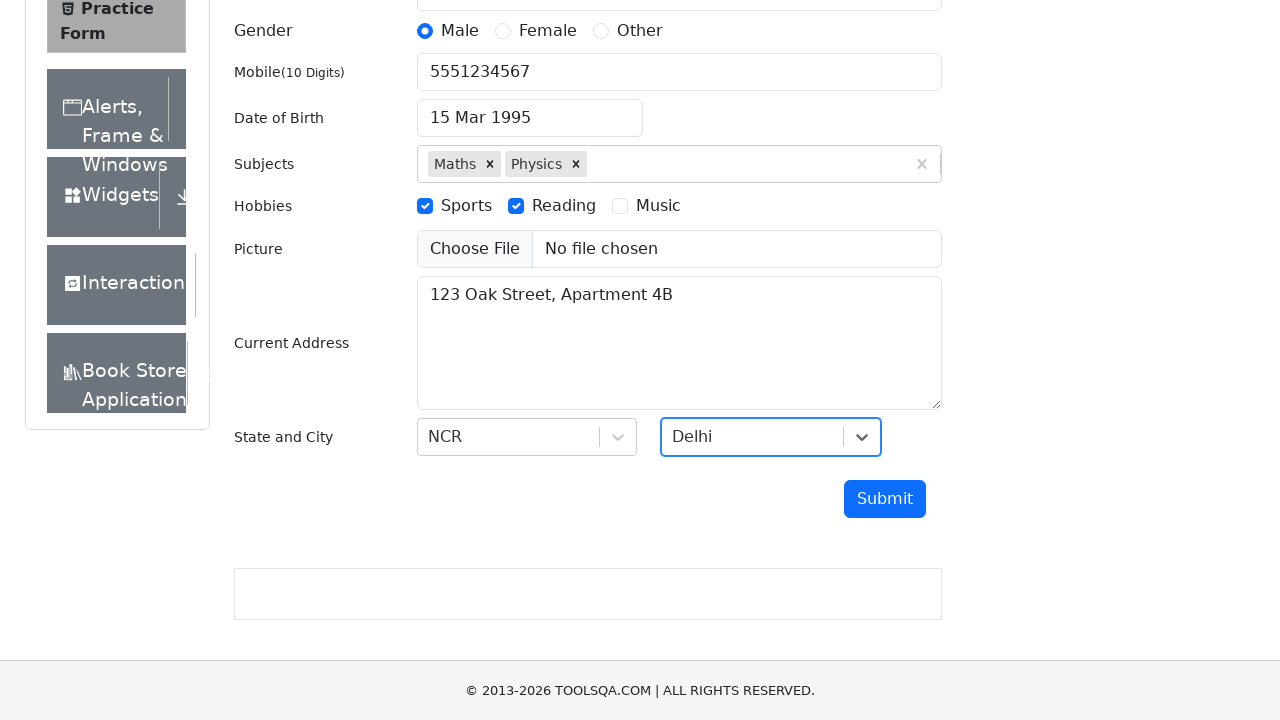

Scrolled down 300px to reveal submit button
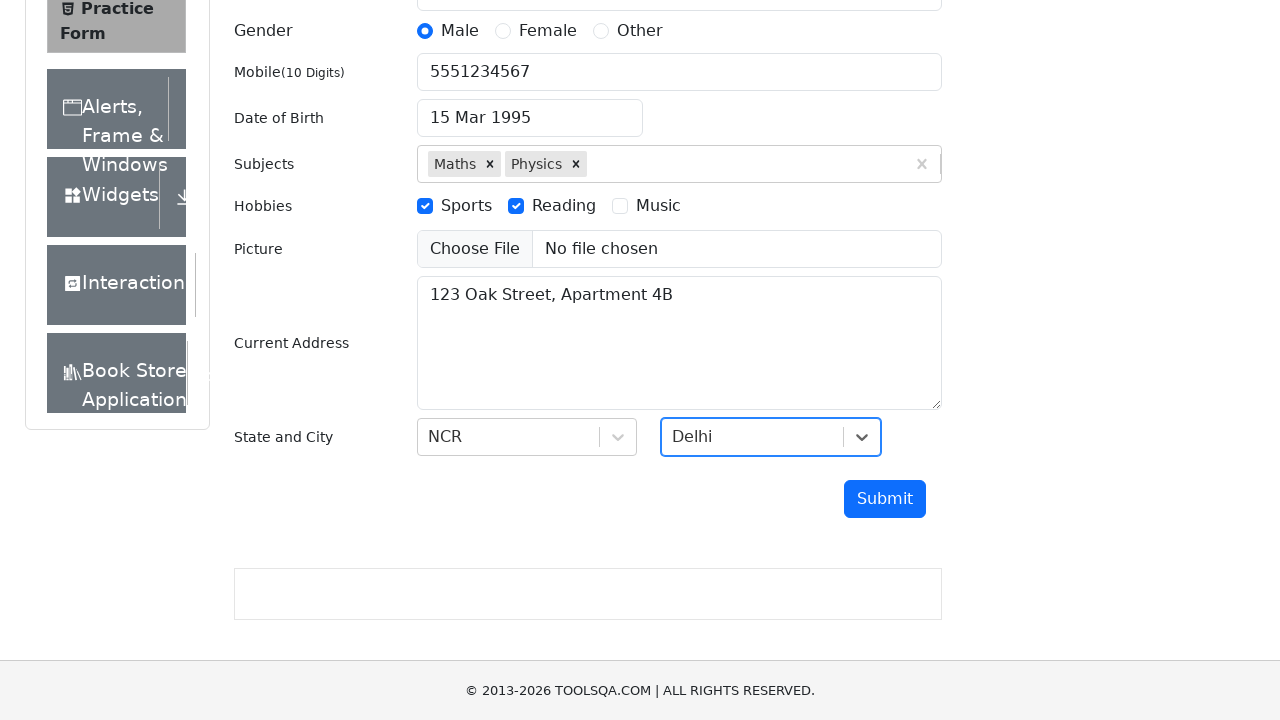

Clicked submit button to submit the form at (885, 499) on #submit
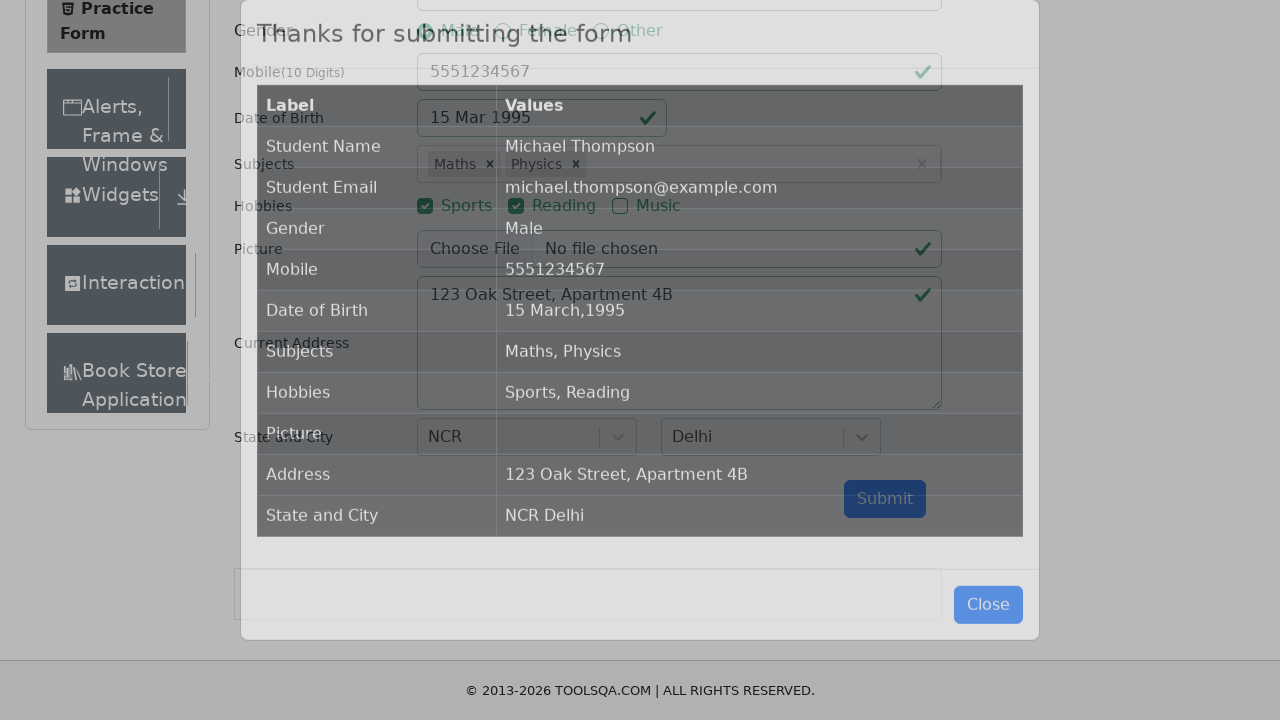

Confirmation modal appeared with submitted data
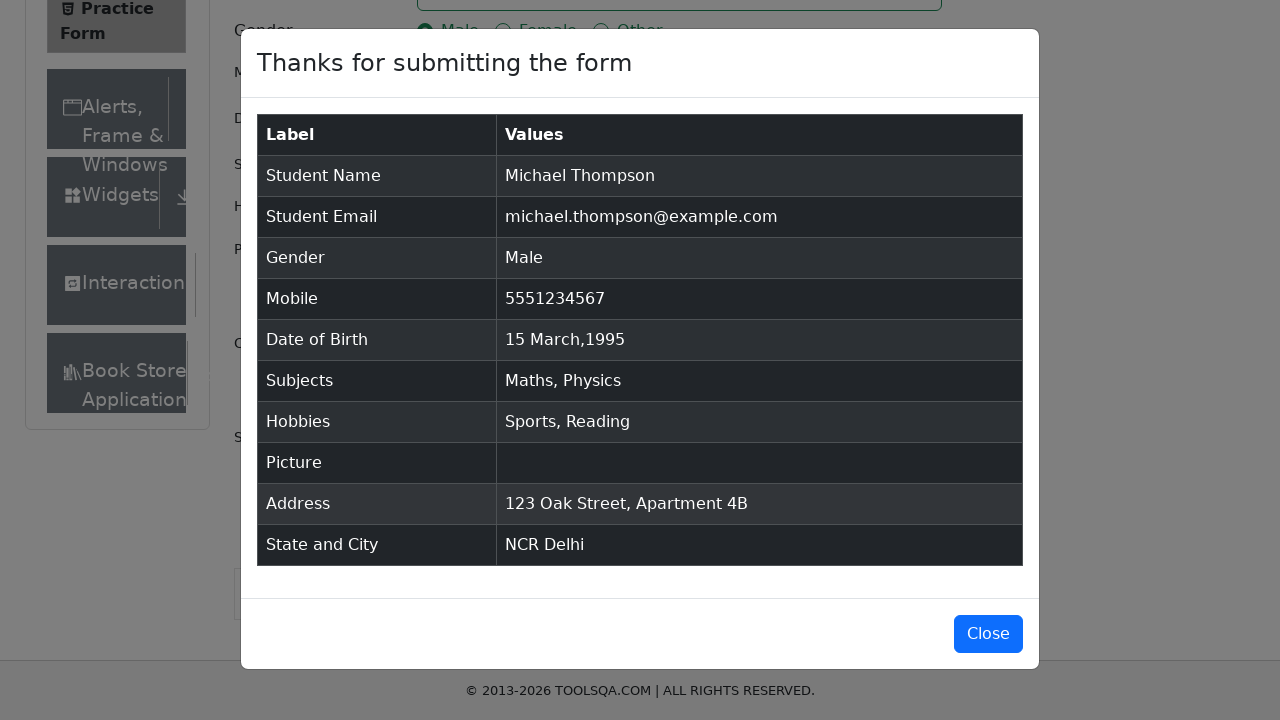

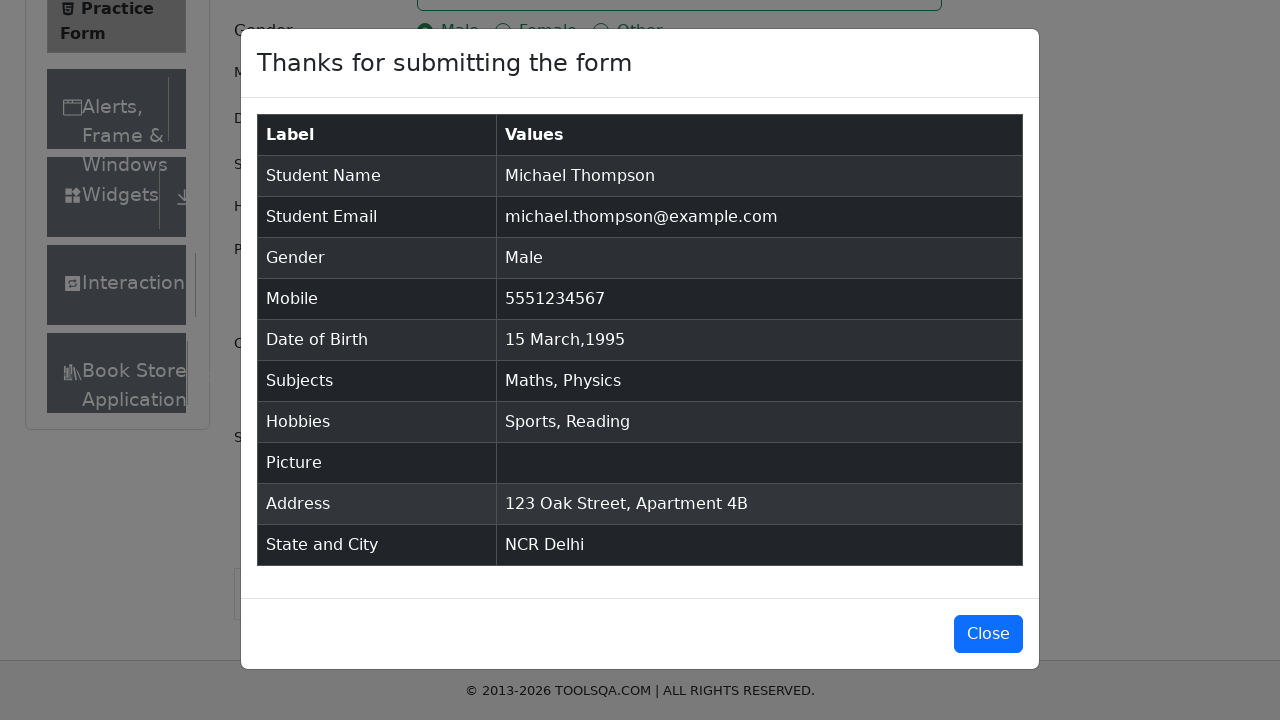